Tests shadow DOM element access by finding an element inside a shadow root and verifying its text content

Starting URL: http://watir.com/examples/shadow_dom.html

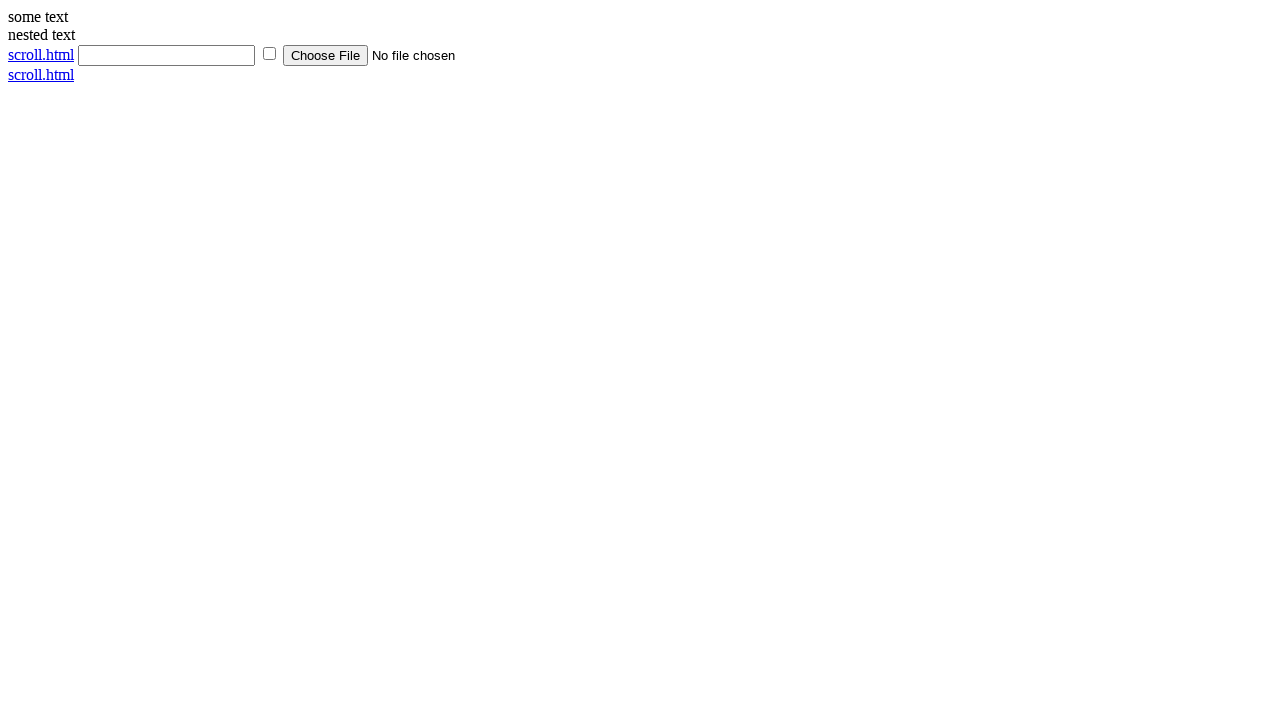

Navigated to shadow DOM example page
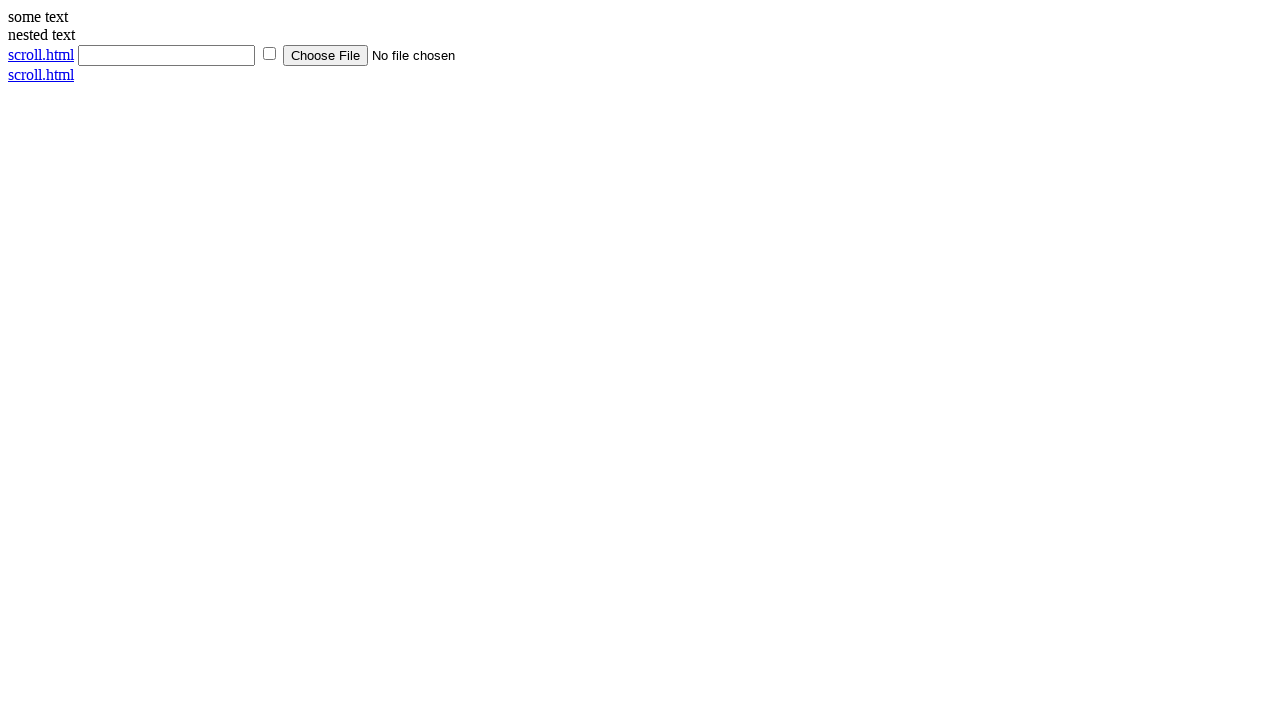

Located shadow host element with ID 'shadow_host'
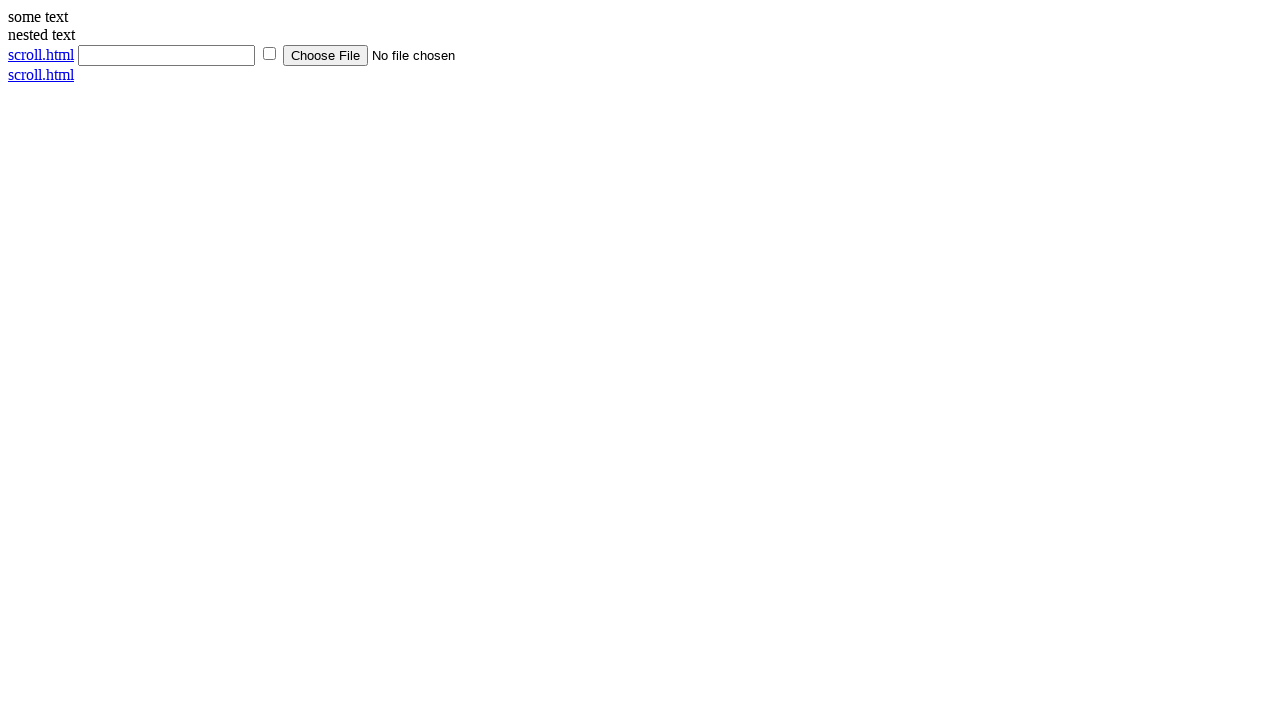

Located shadow content element with ID 'shadow_content' inside shadow root
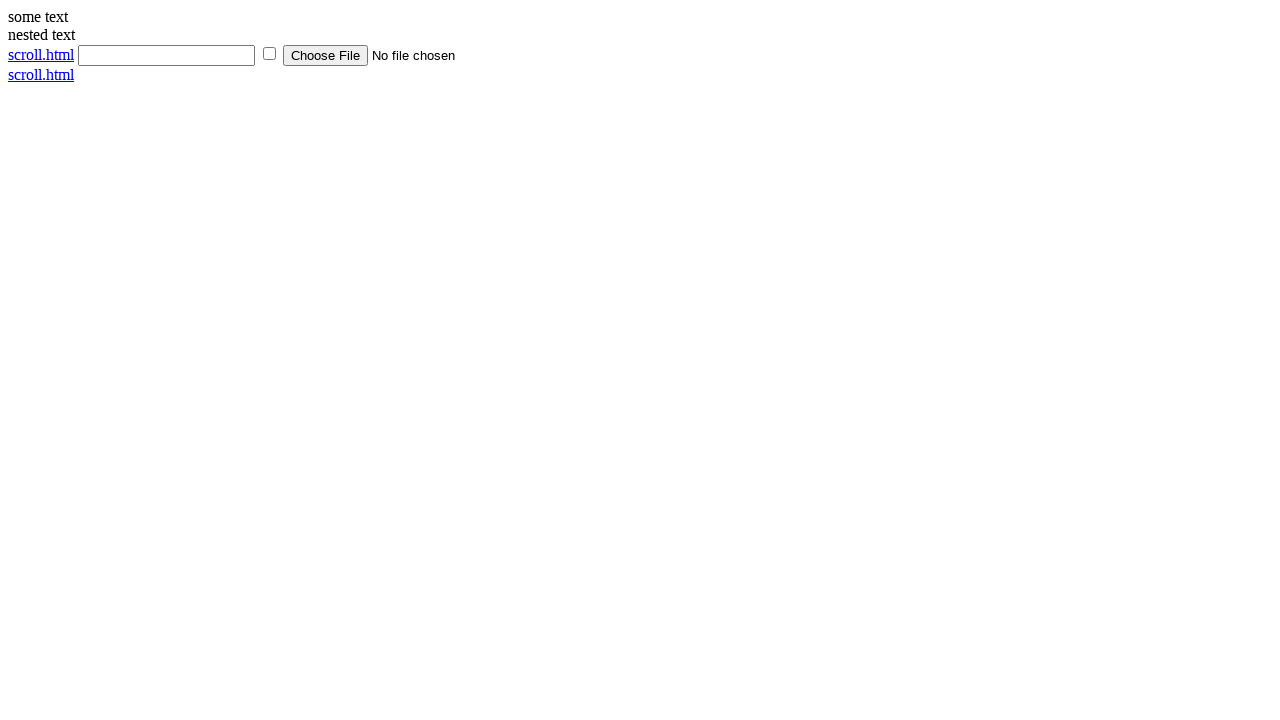

Verified shadow element text content equals 'some text'
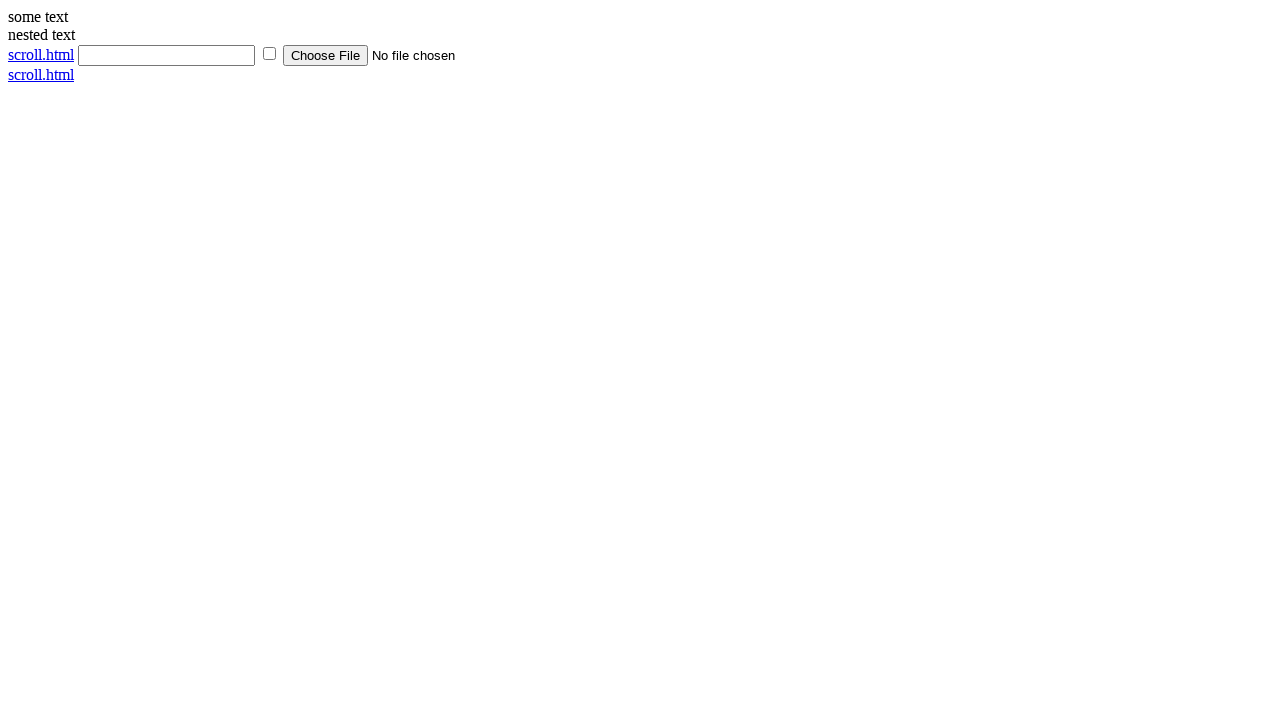

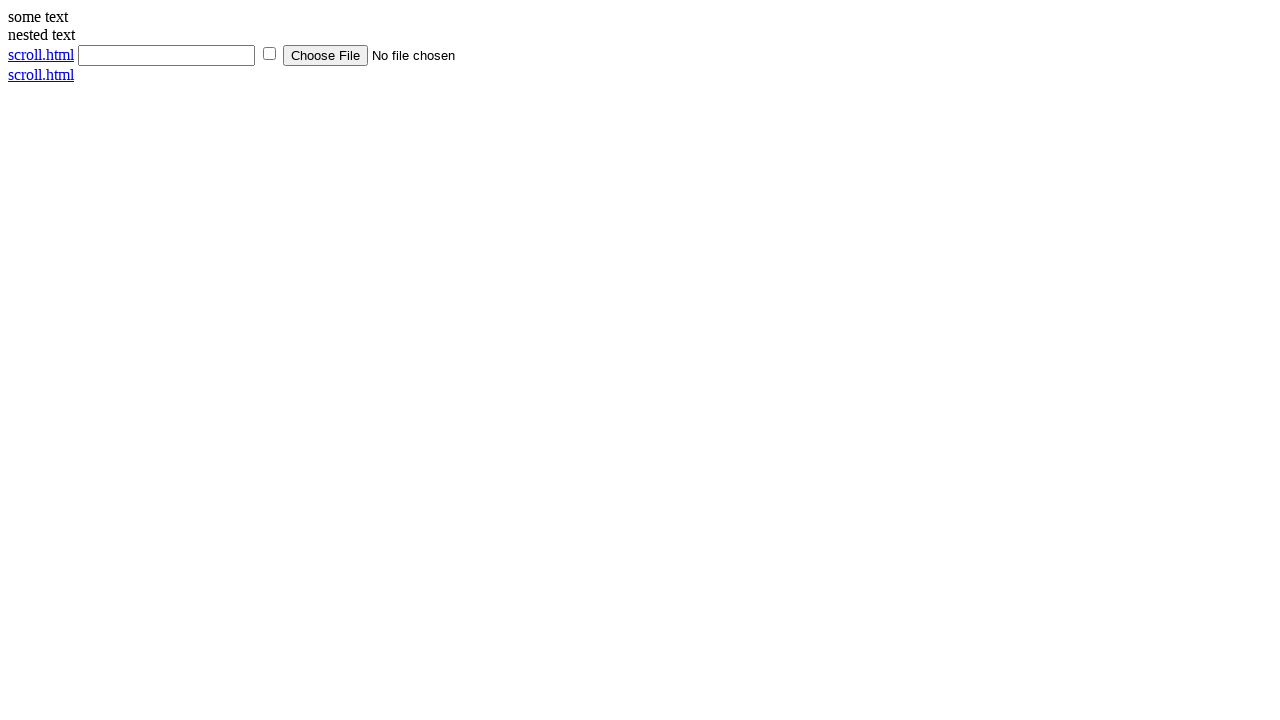